Creates two todos, marks one as complete, reloads the page, and verifies data persists.

Starting URL: https://demo.playwright.dev/todomvc

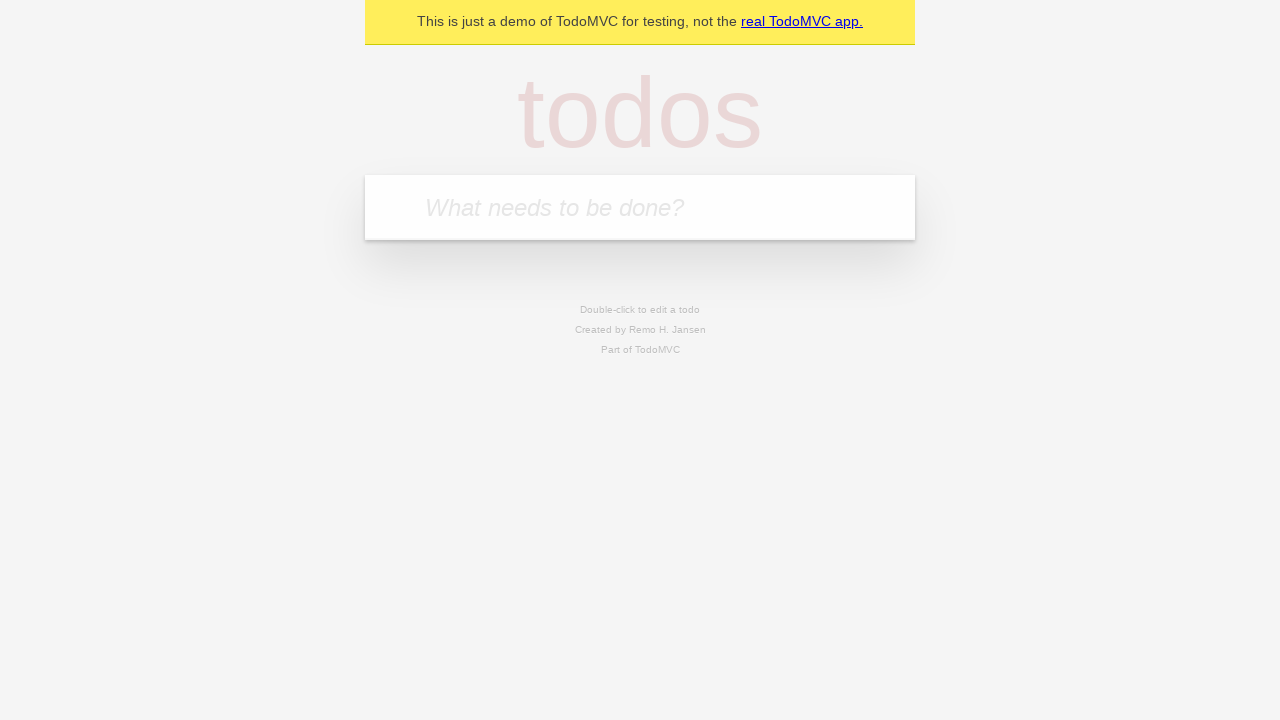

Filled new todo input with 'buy some cheese' on .new-todo
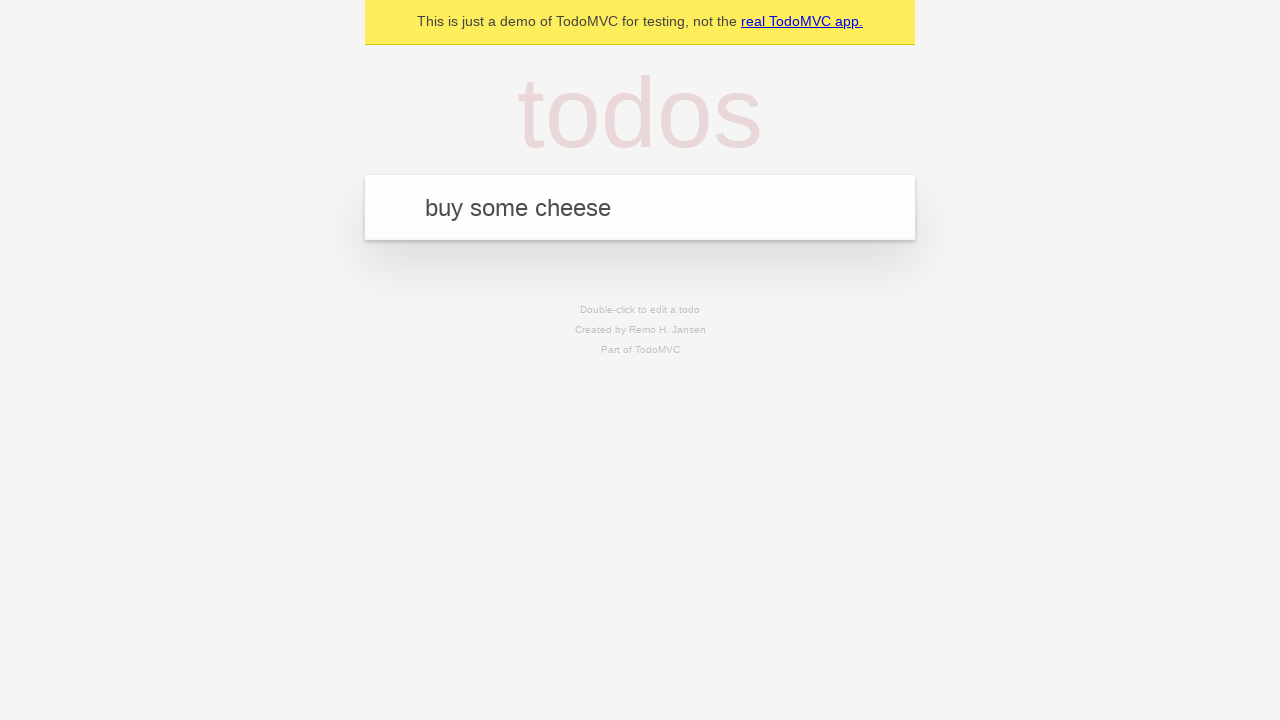

Pressed Enter to create first todo on .new-todo
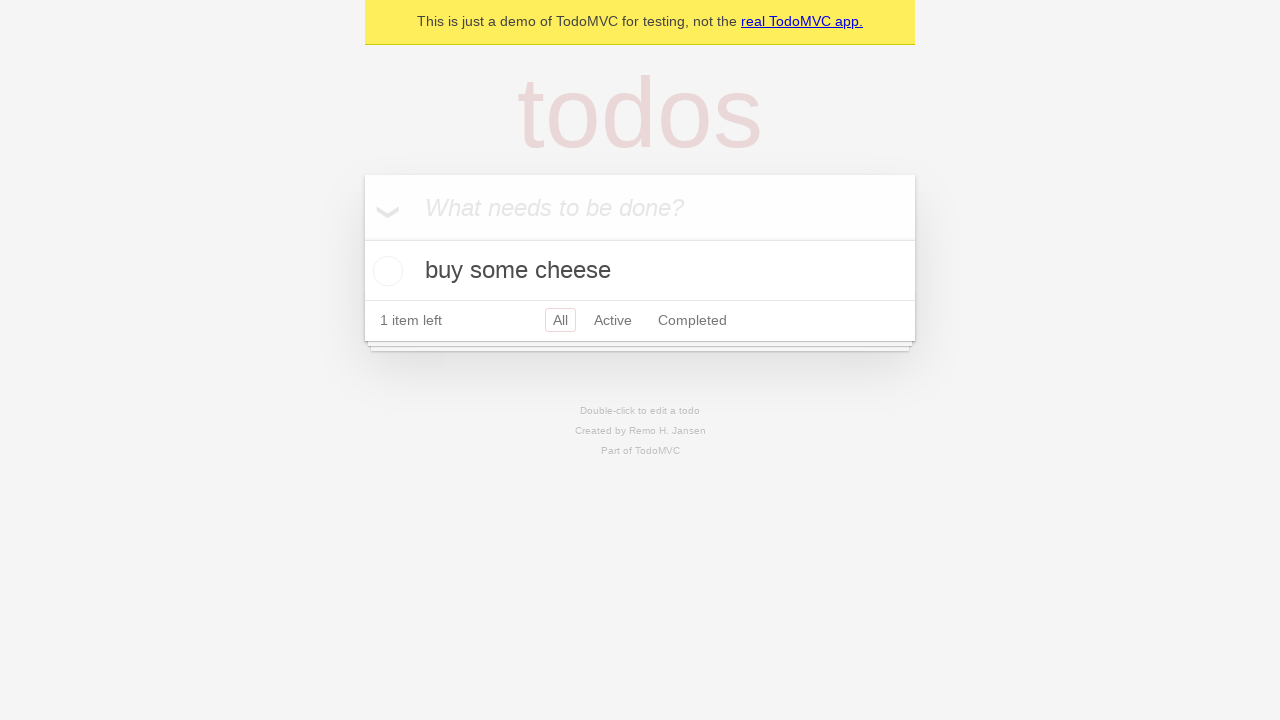

Filled new todo input with 'feed the cat' on .new-todo
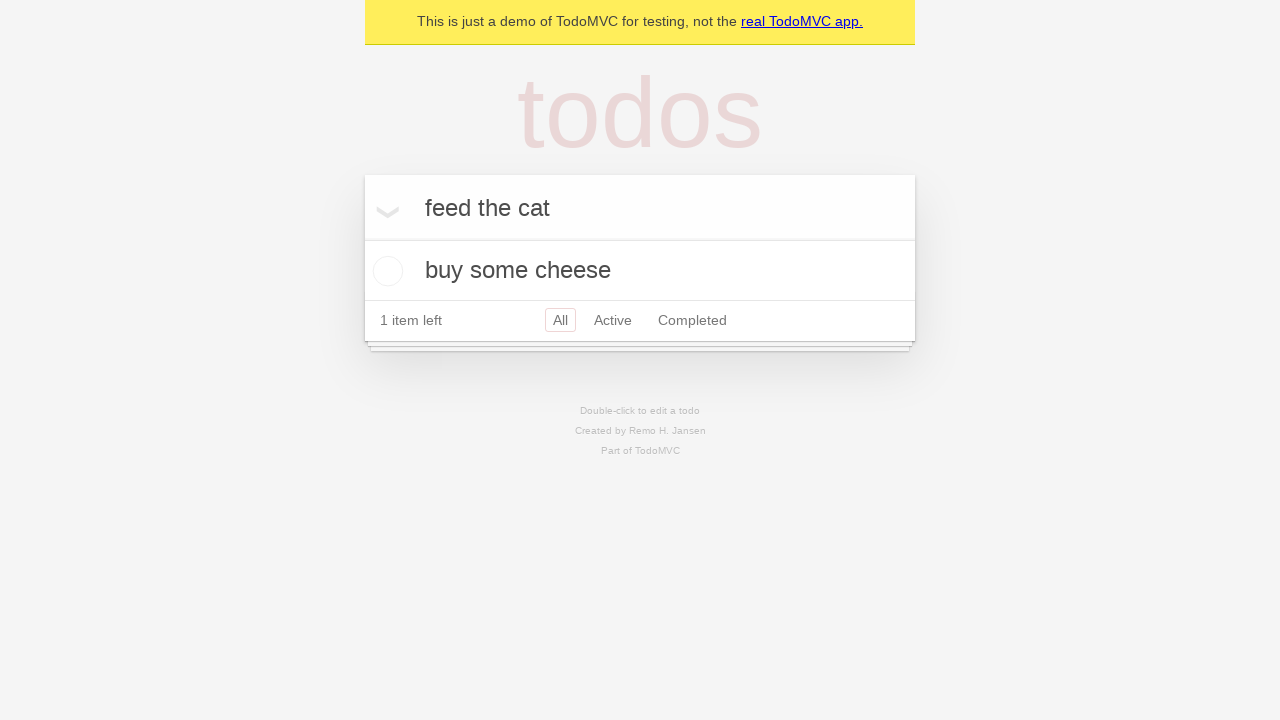

Pressed Enter to create second todo on .new-todo
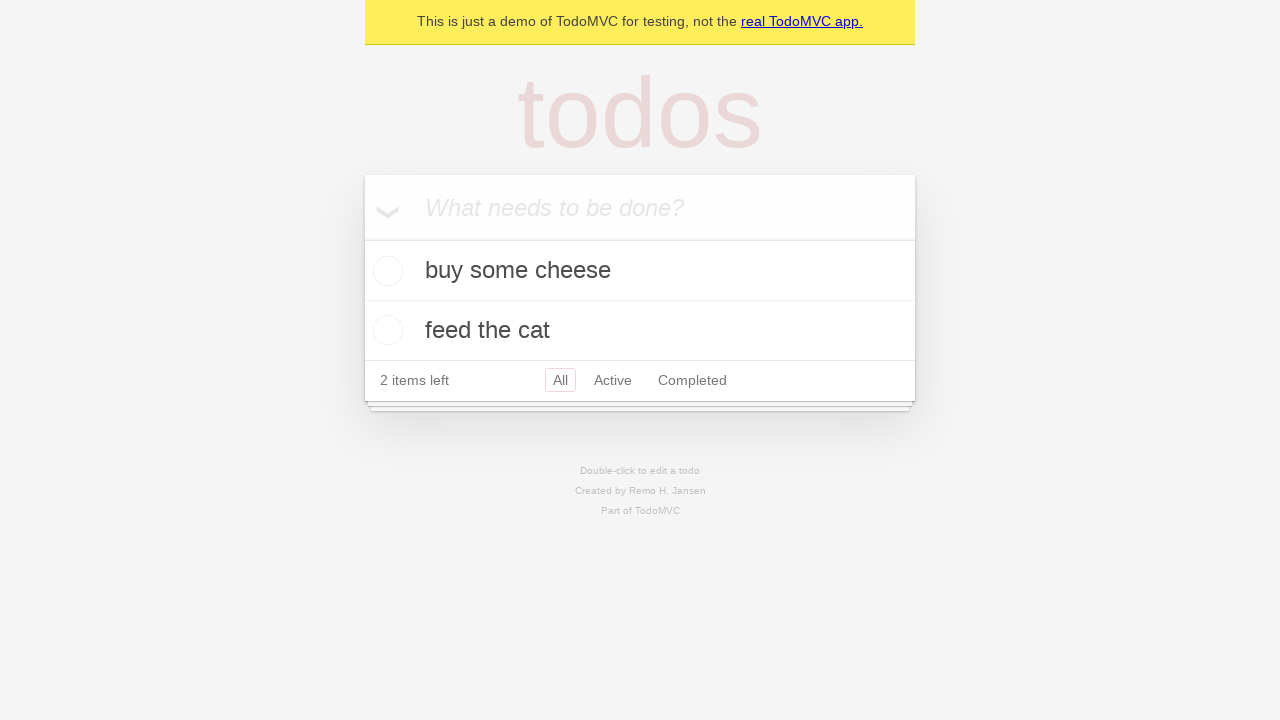

Located all todo list items
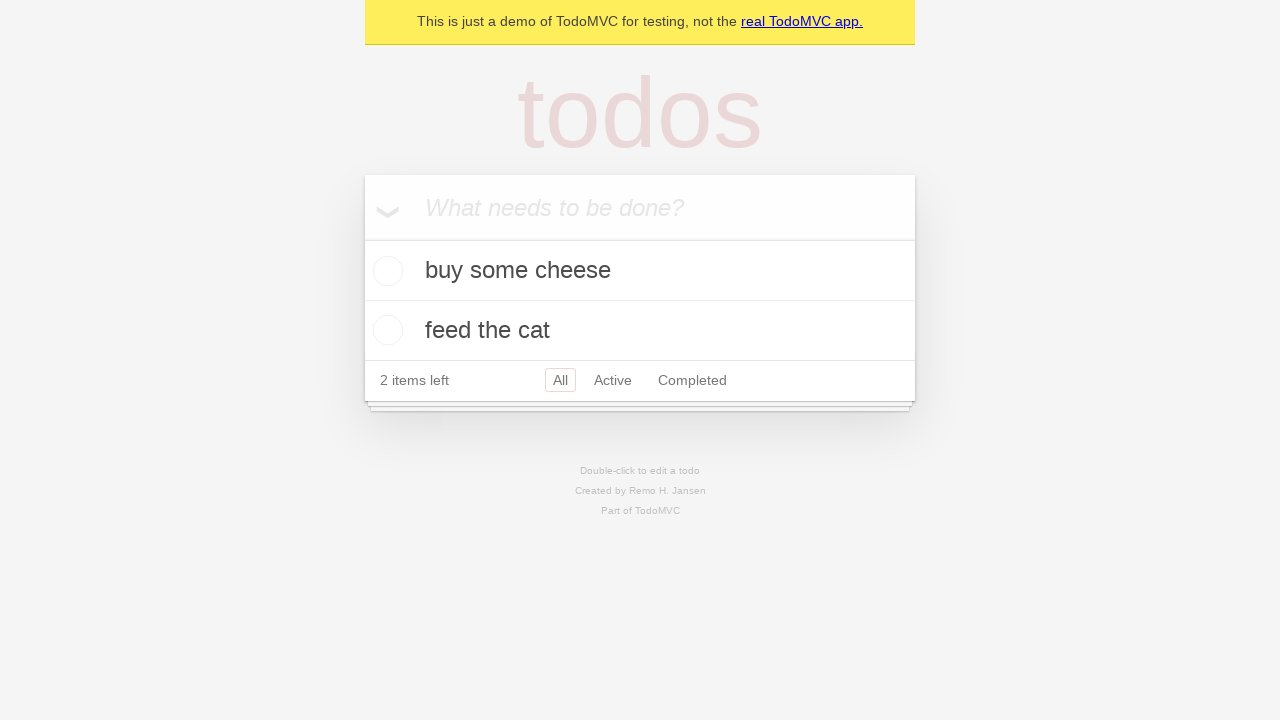

Marked first todo as complete at (385, 271) on .todo-list li >> nth=0 >> .toggle
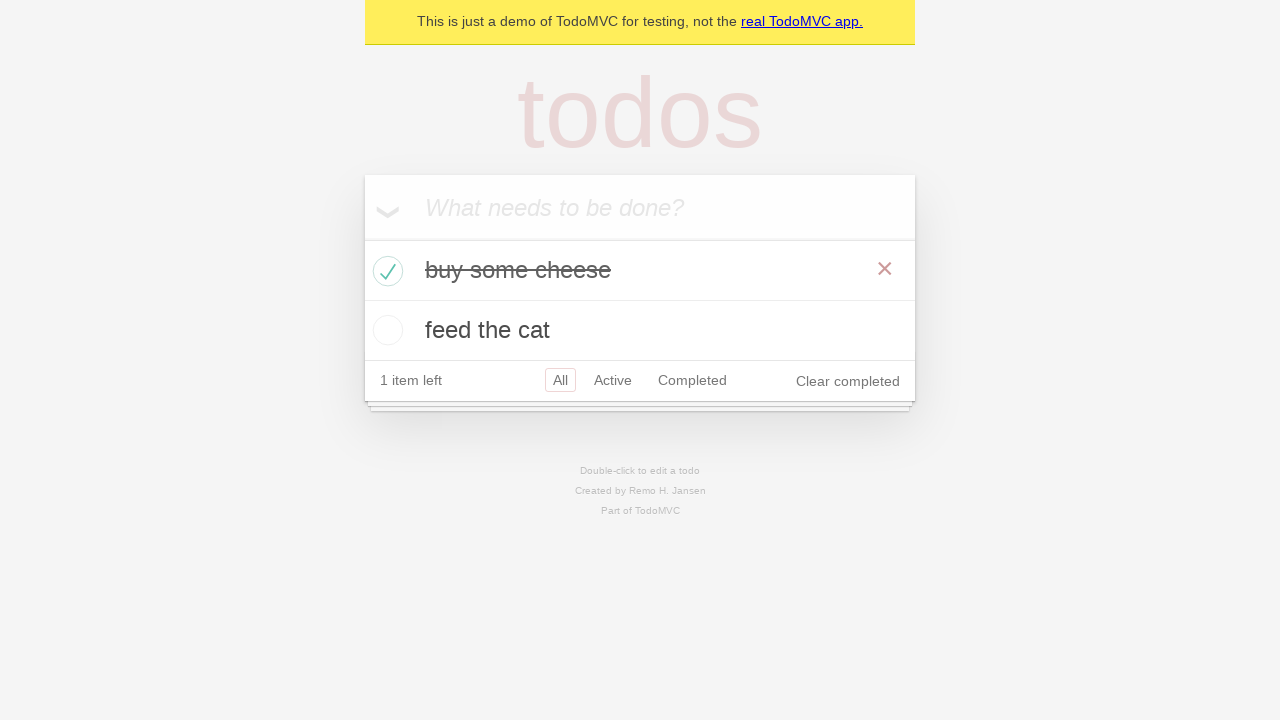

Reloaded the page to verify data persistence
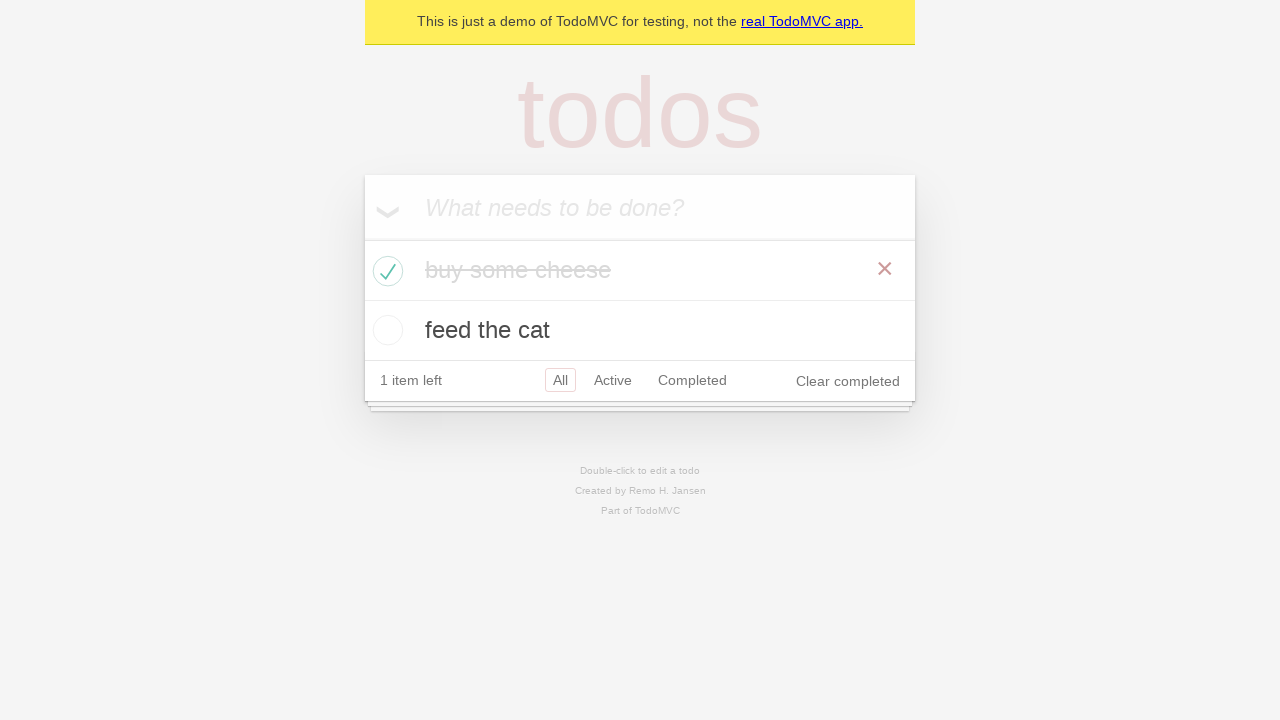

Verified second todo item is still present after reload
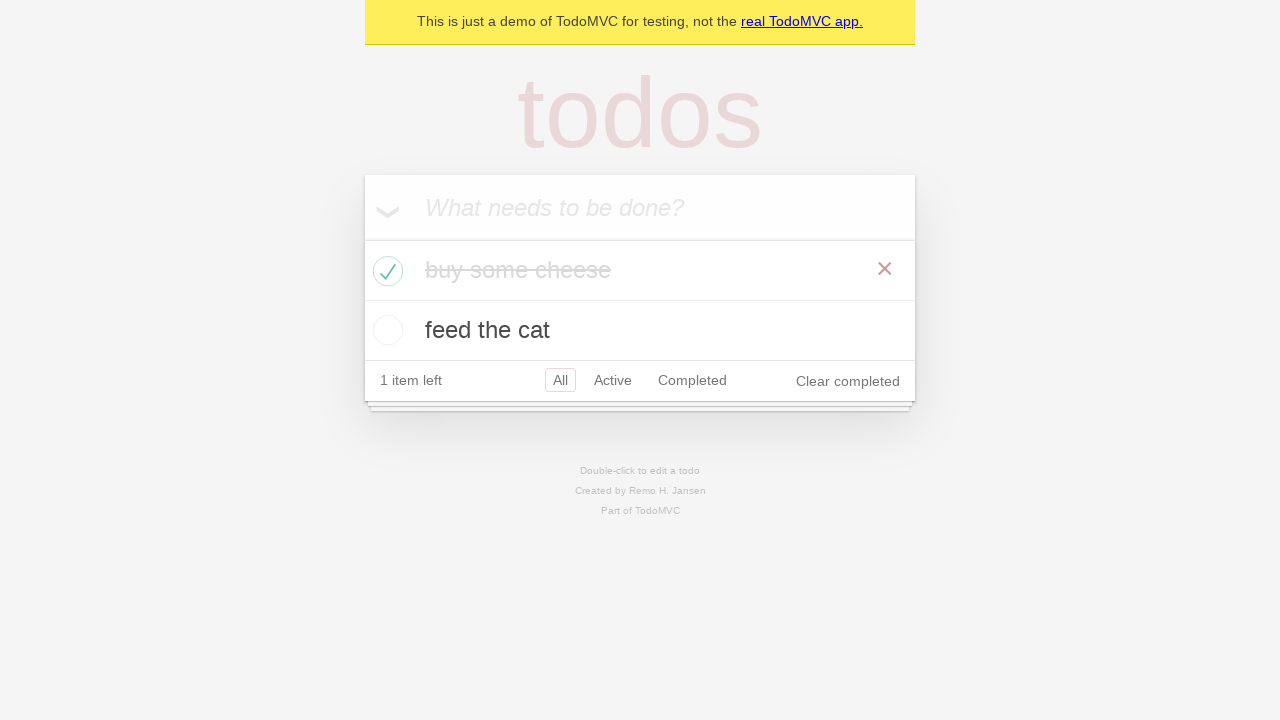

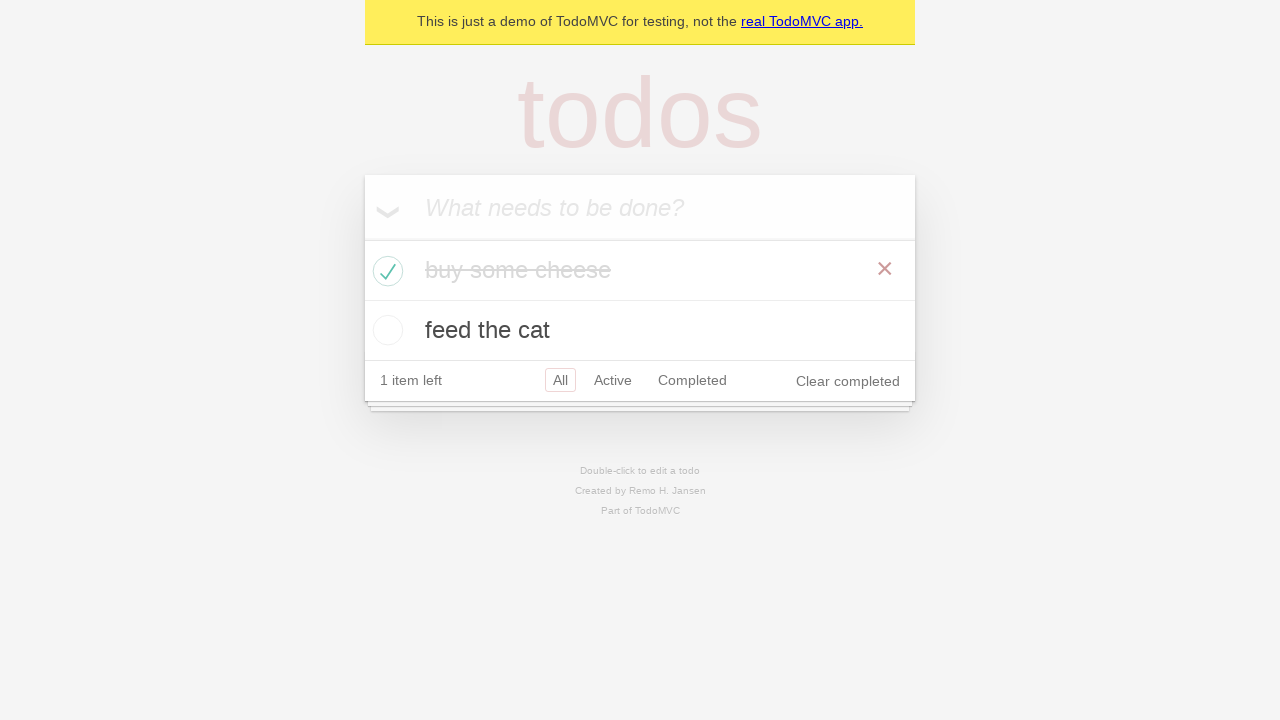